Tests handling of nested iframes by navigating through multiple frame levels and filling a text input within the innermost frame

Starting URL: https://demo.automationtesting.in/Frames.html

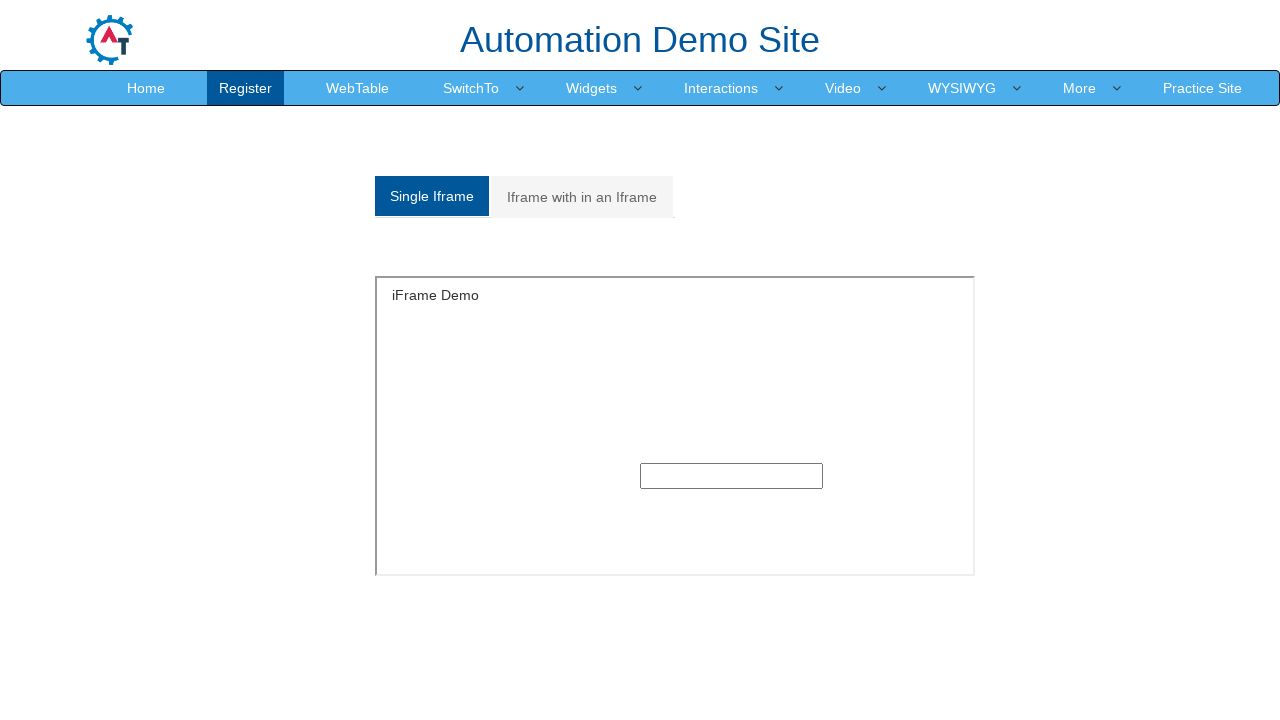

Clicked on 'Iframe with in an Iframe' link to navigate to nested frames section at (582, 197) on a:text('Iframe with in an Iframe')
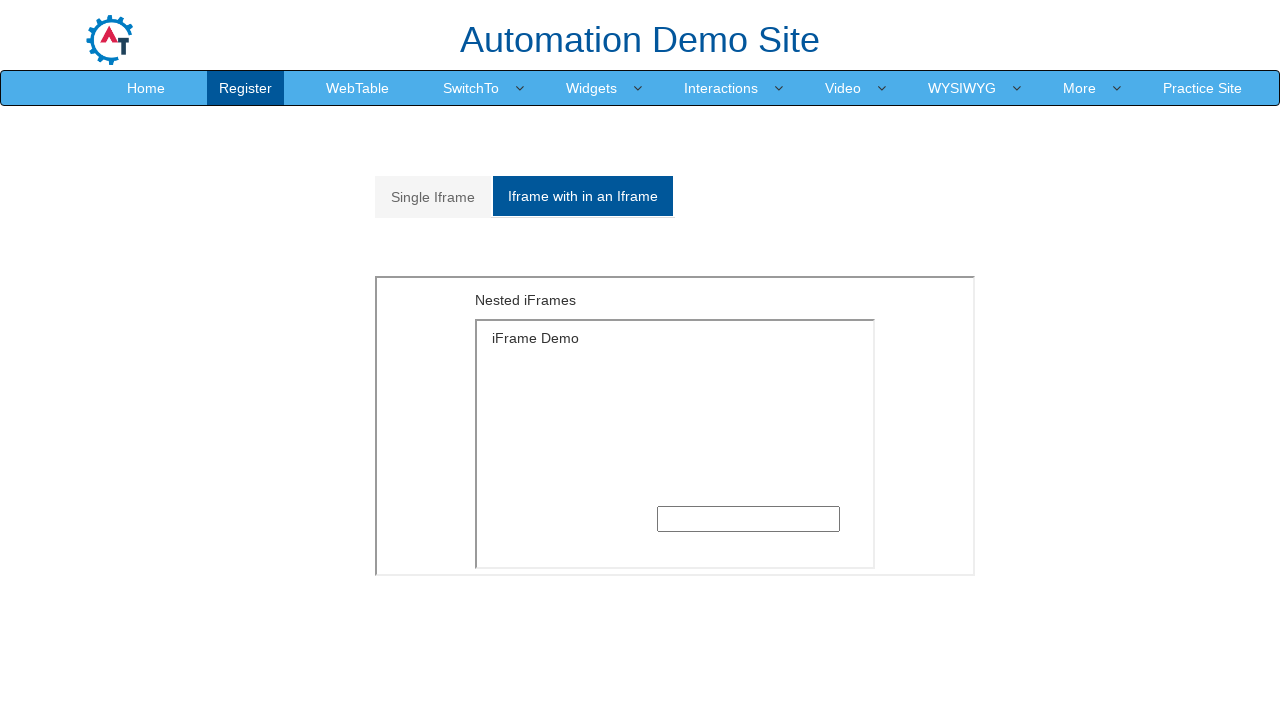

Located the outer/first iframe
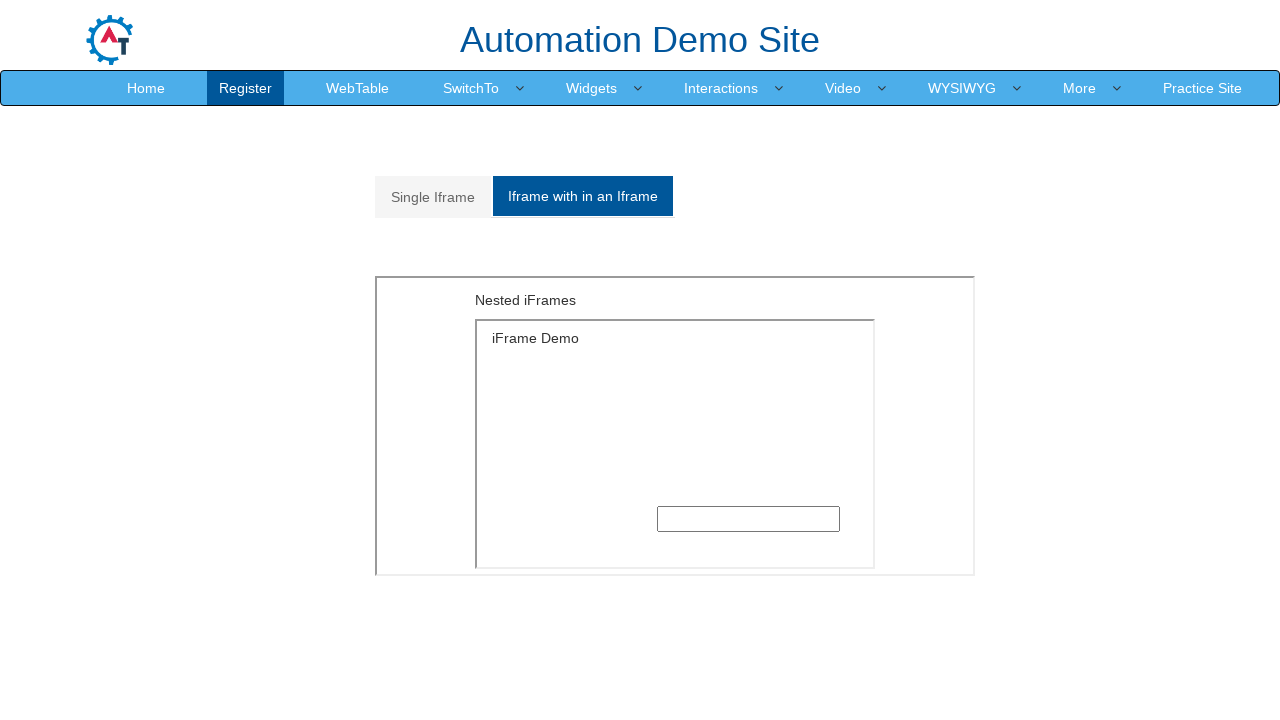

Located the inner/second iframe within the outer frame
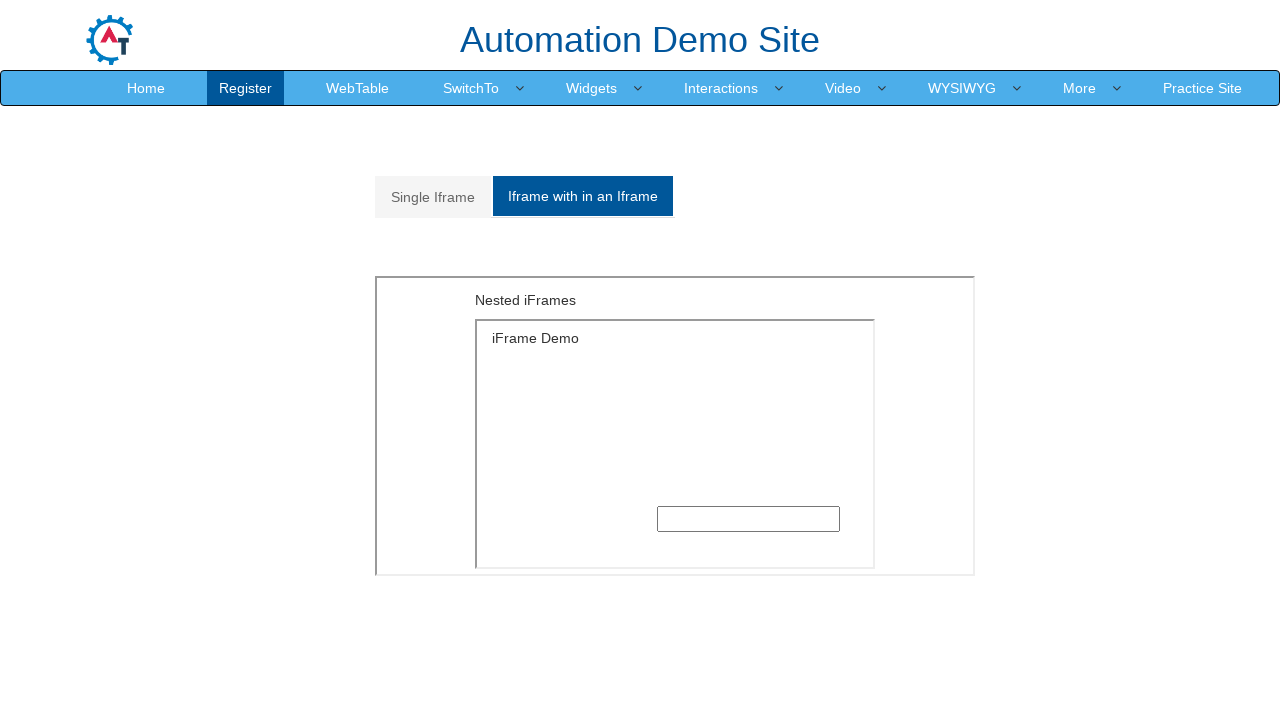

Filled text input in the innermost frame with 'Hi' on div#Multiple >> iframe >> internal:control=enter-frame >> xpath=//h5[text()='Nes
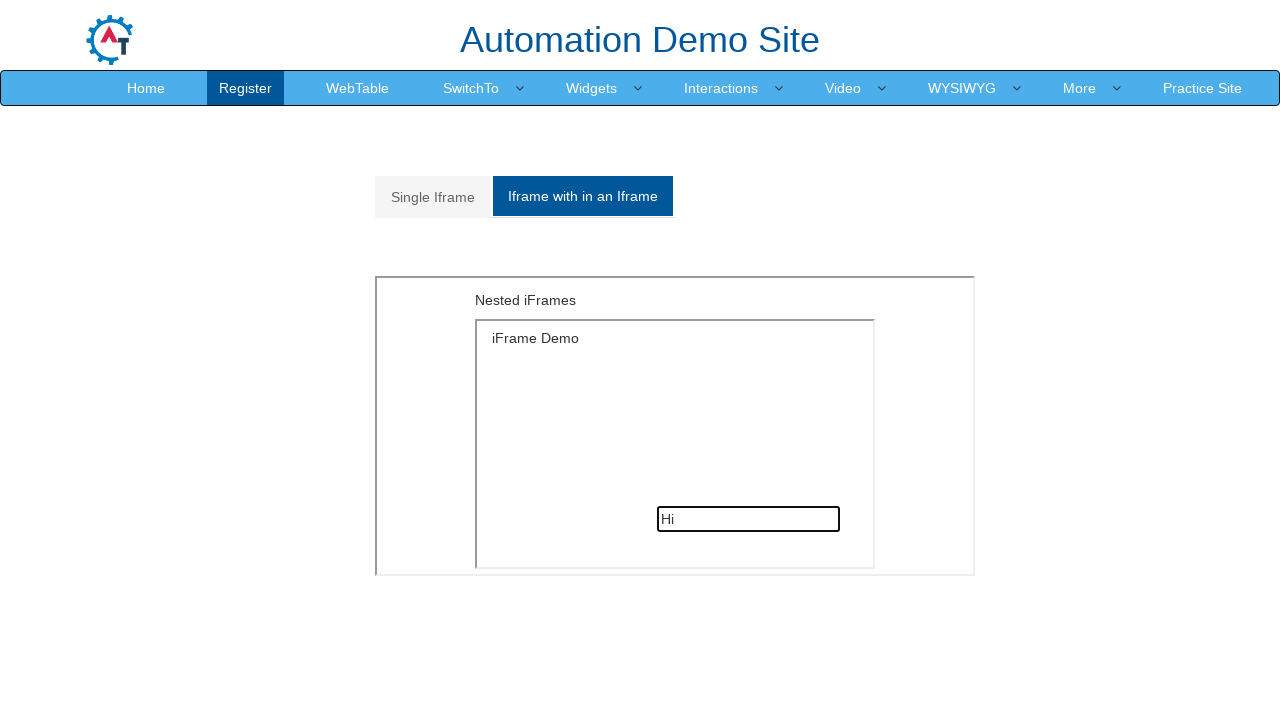

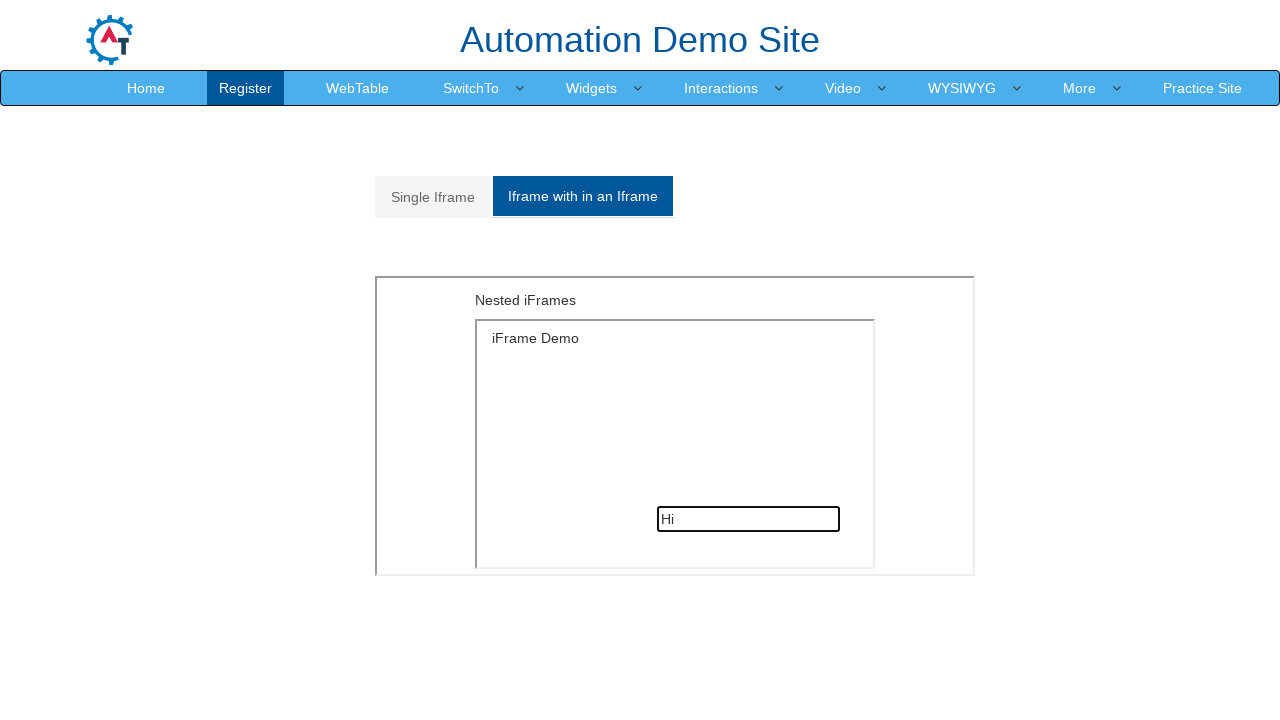